Tests a prompt dialog by scrolling to it, clicking the button, entering text, and accepting the prompt

Starting URL: https://demoqa.com/alerts

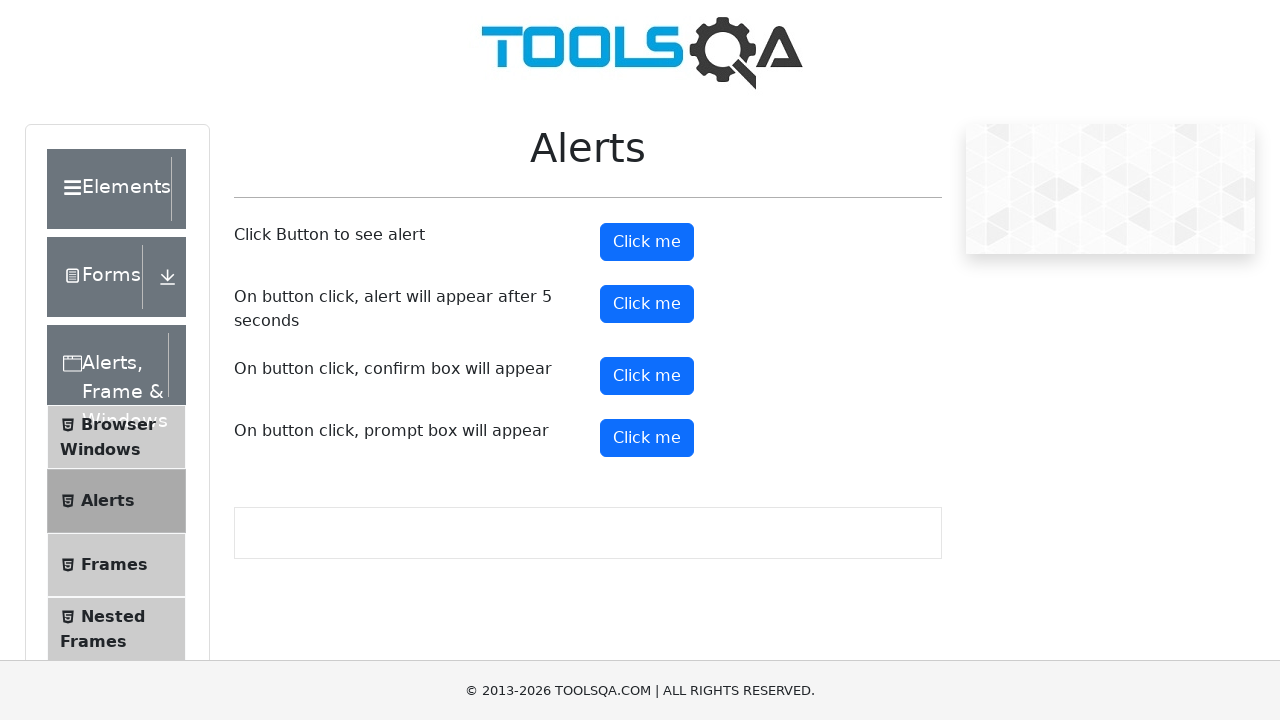

Scrolled down 500px to make prompt button visible
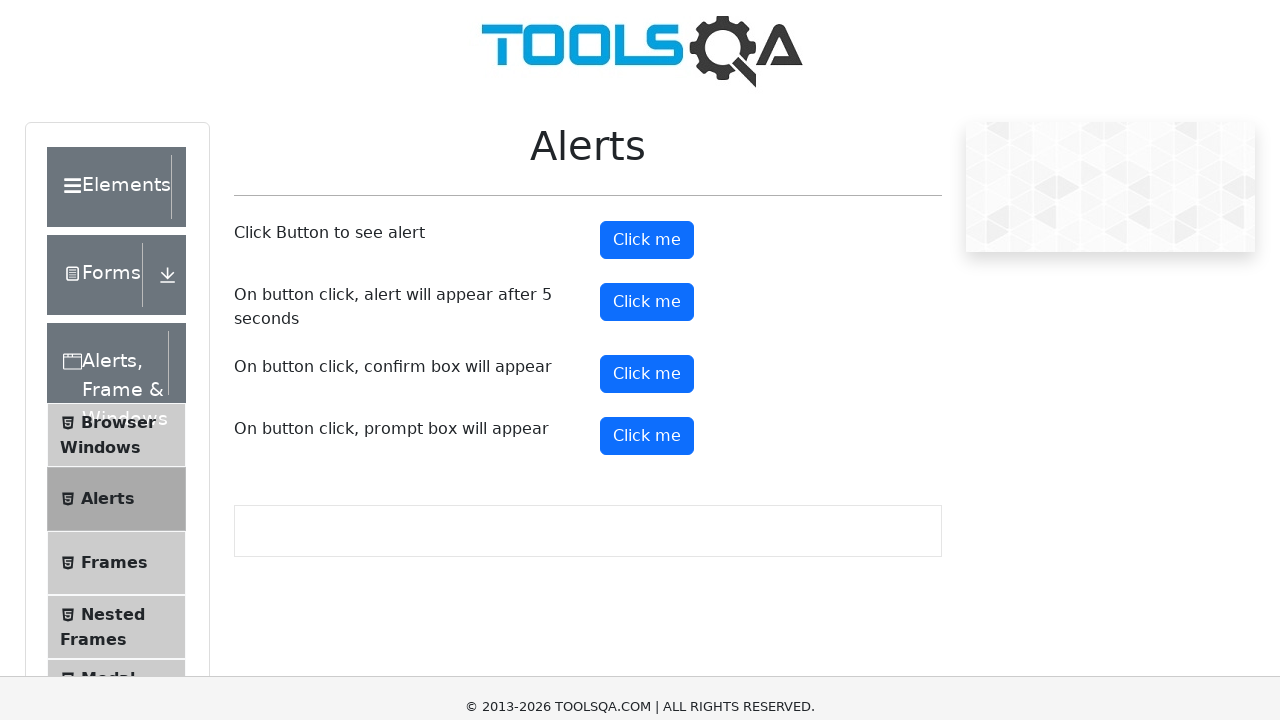

Set up dialog handler to accept prompt with 'Test Input Text'
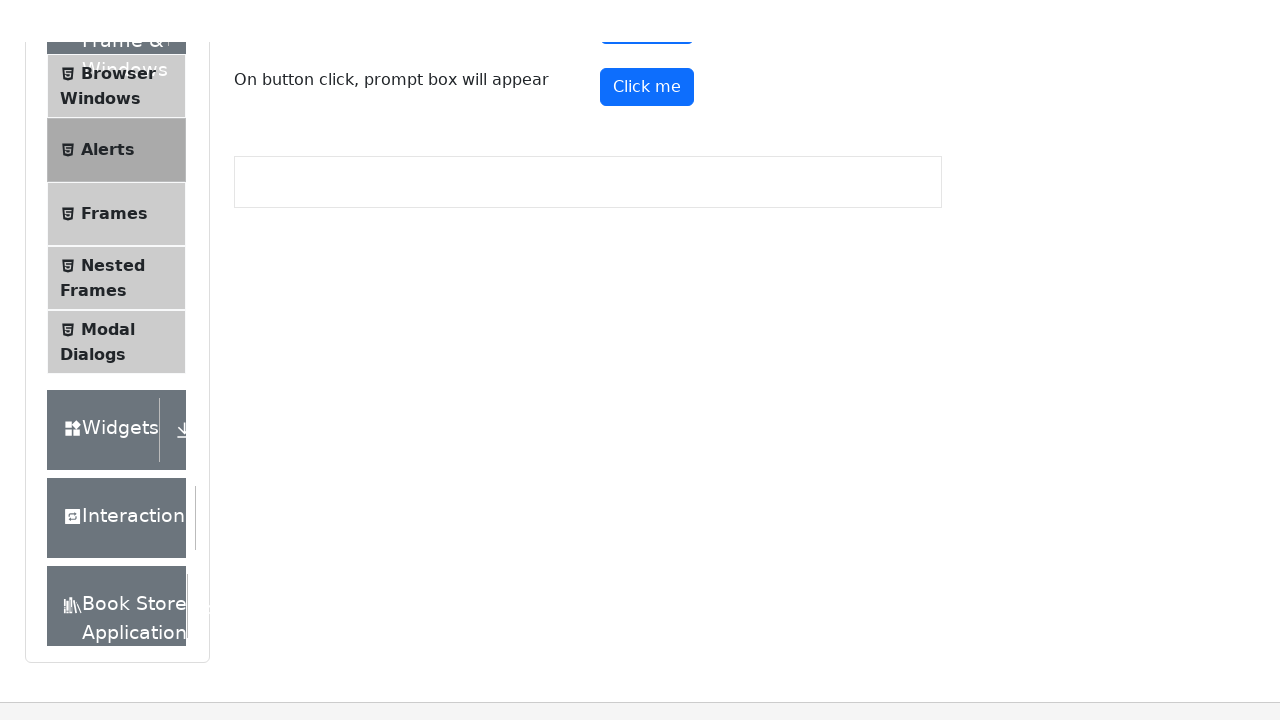

Clicked prompt button to trigger dialog at (647, 44) on #promtButton
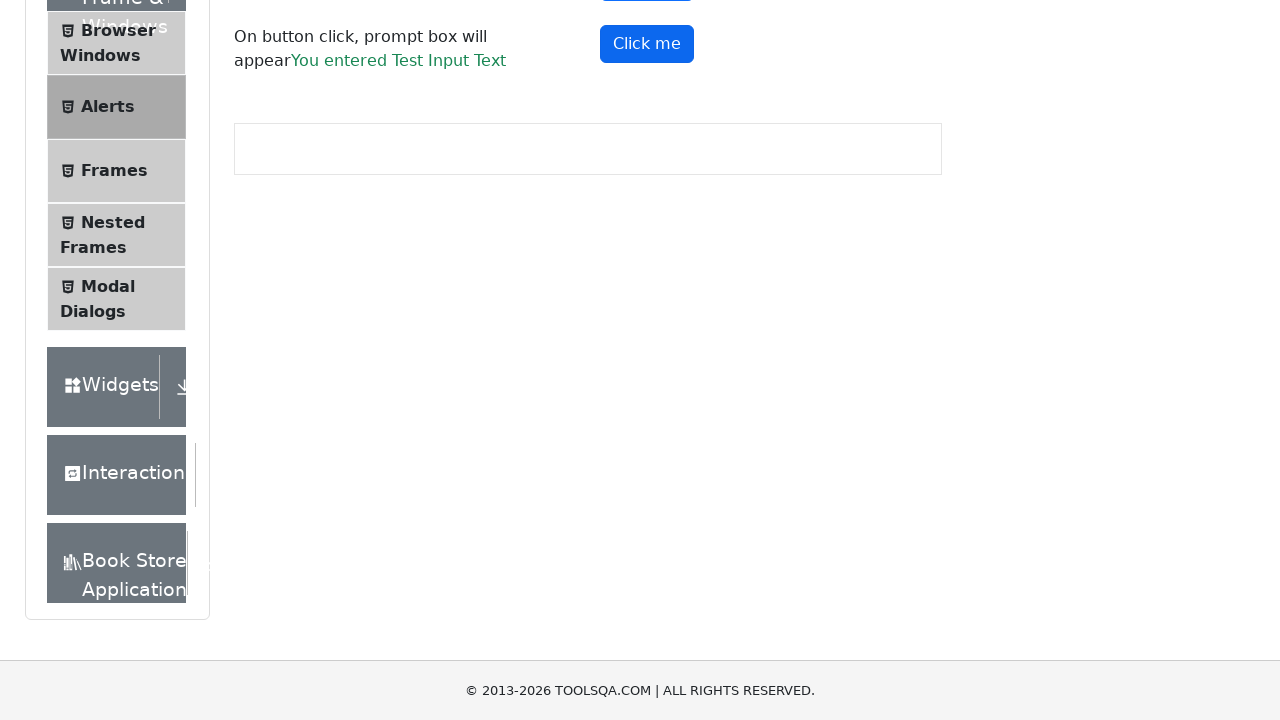

Waited 2 seconds for dialog to be processed
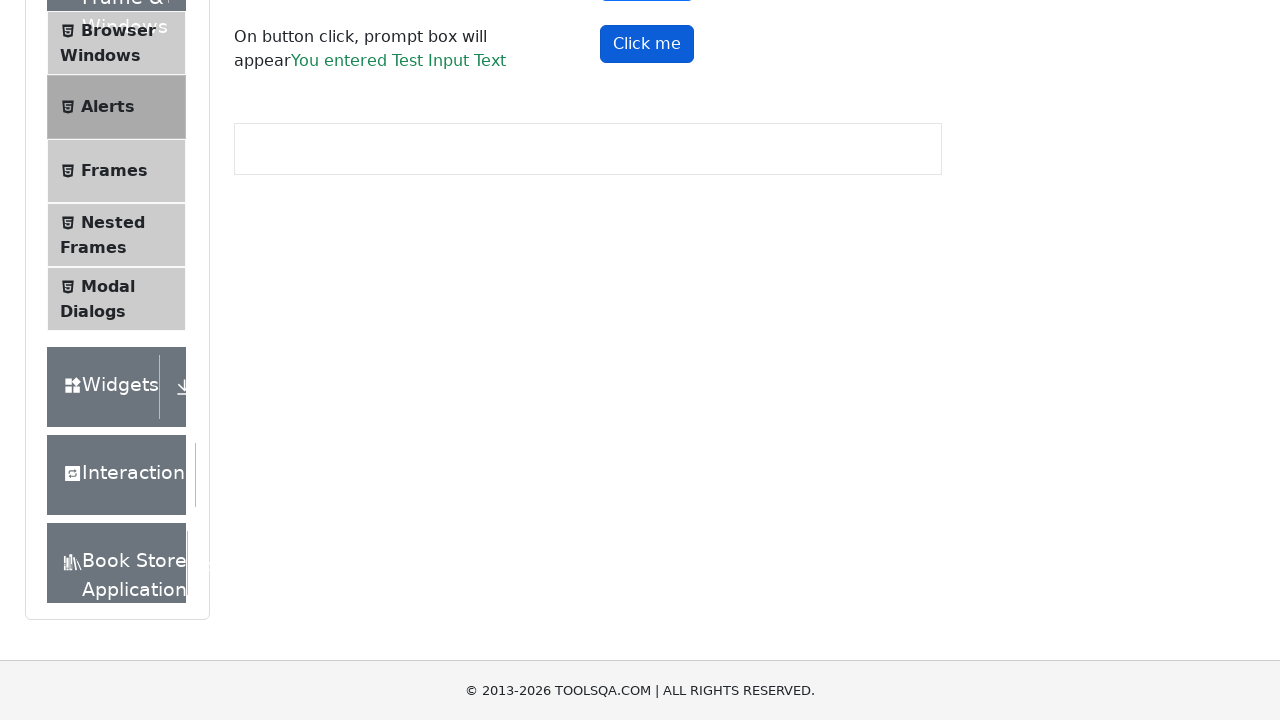

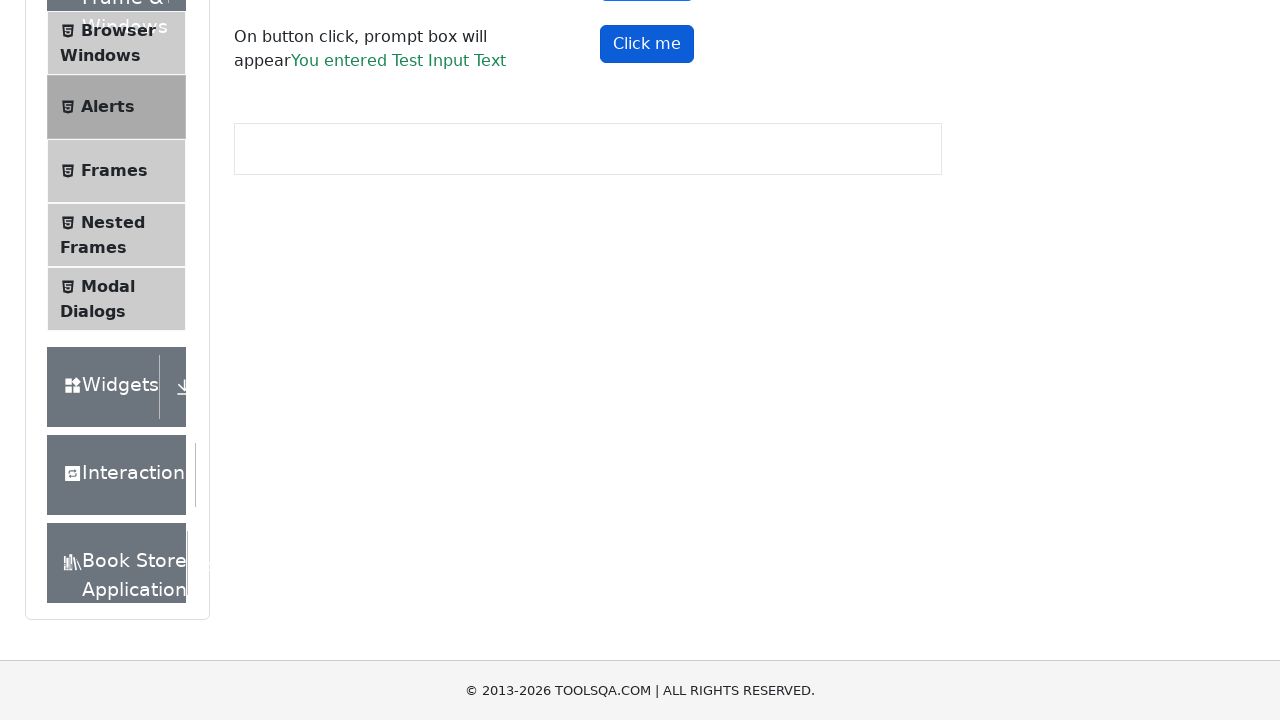